Tests entering only a name in the feedback form, submitting it, clicking Yes on the confirmation dialog, and verifying the thank you message includes the entered name.

Starting URL: https://uljanovs.github.io/site/tasks/provide_feedback

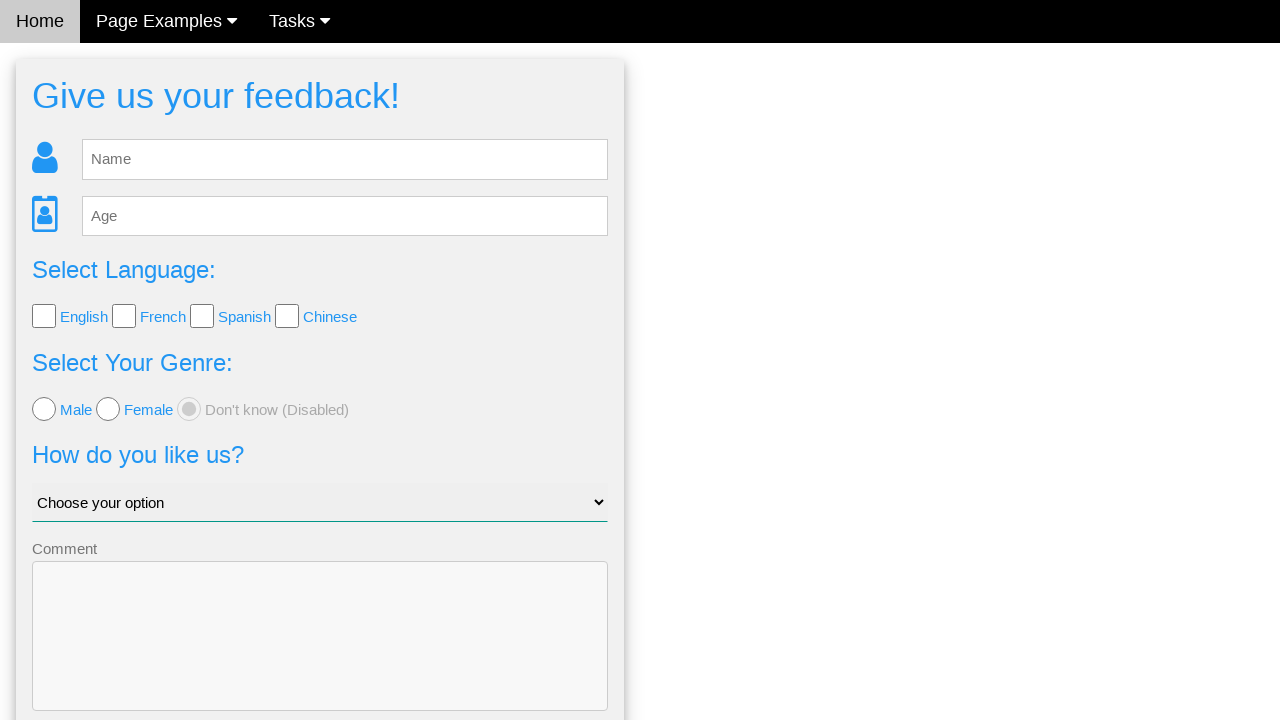

Feedback form loaded and name field is visible
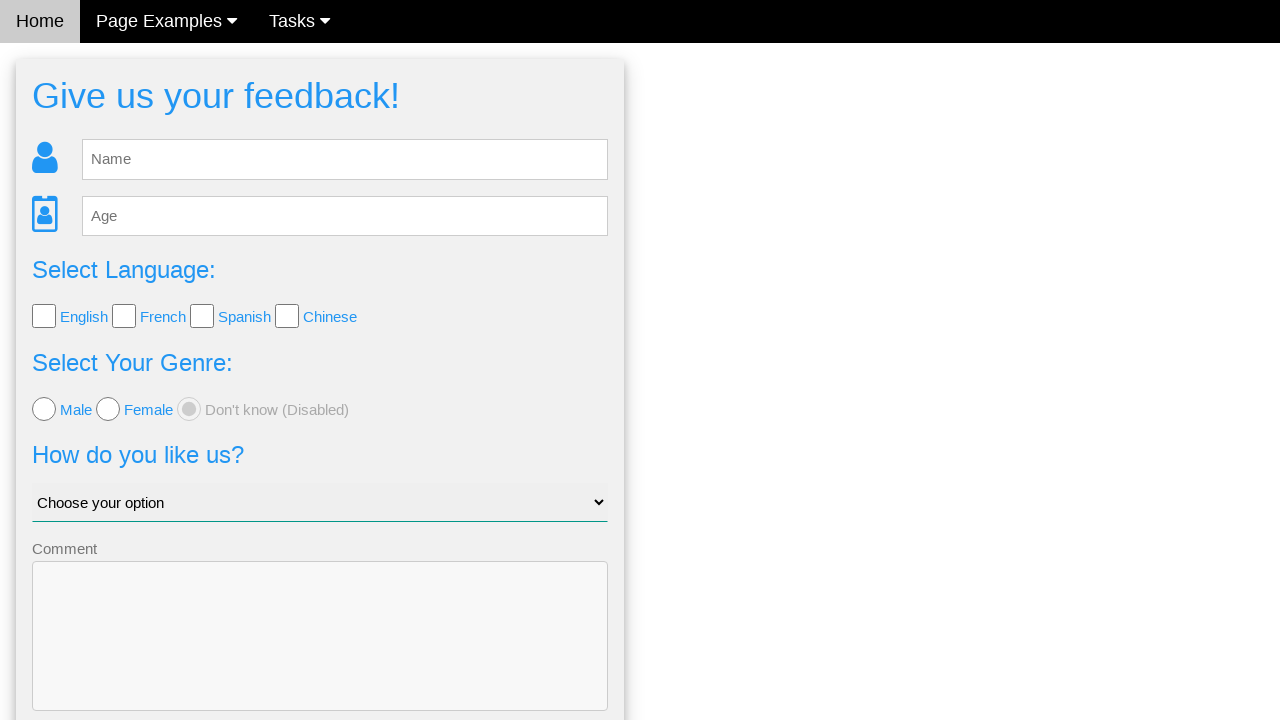

Entered 'ilona' in the name field on #fb_name
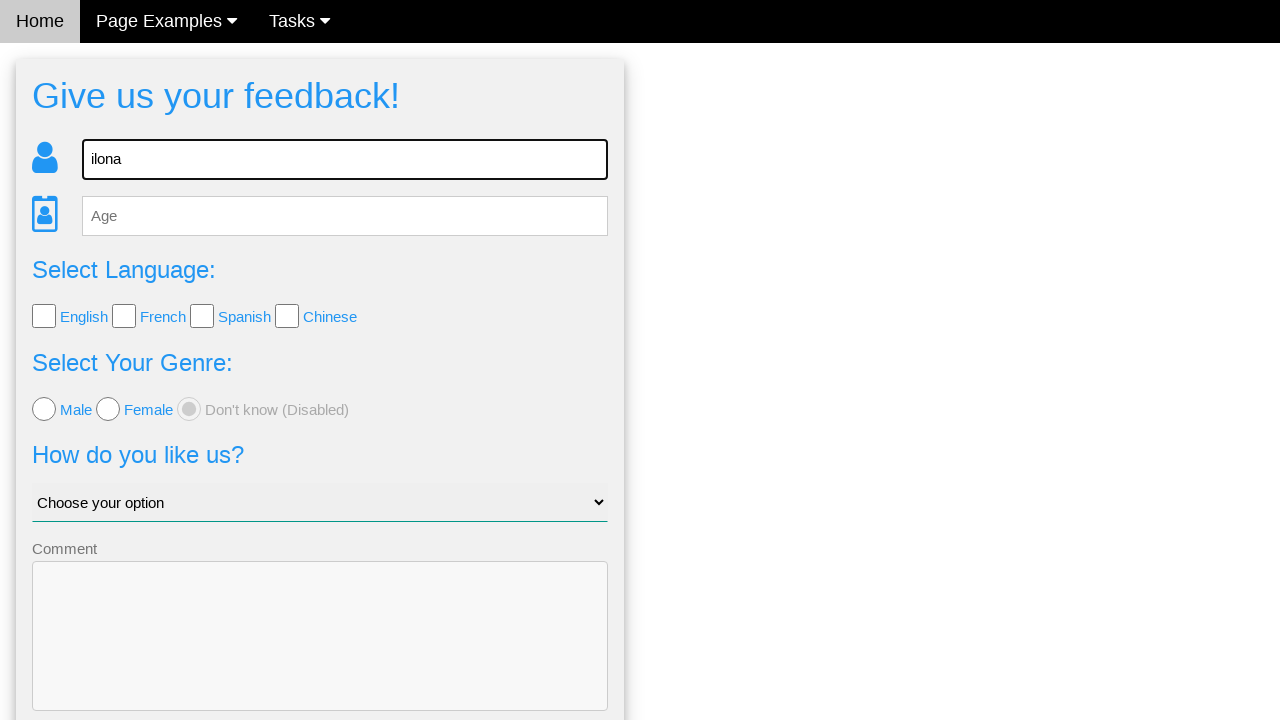

Clicked Submit button to send feedback form at (320, 656) on button[type='submit']
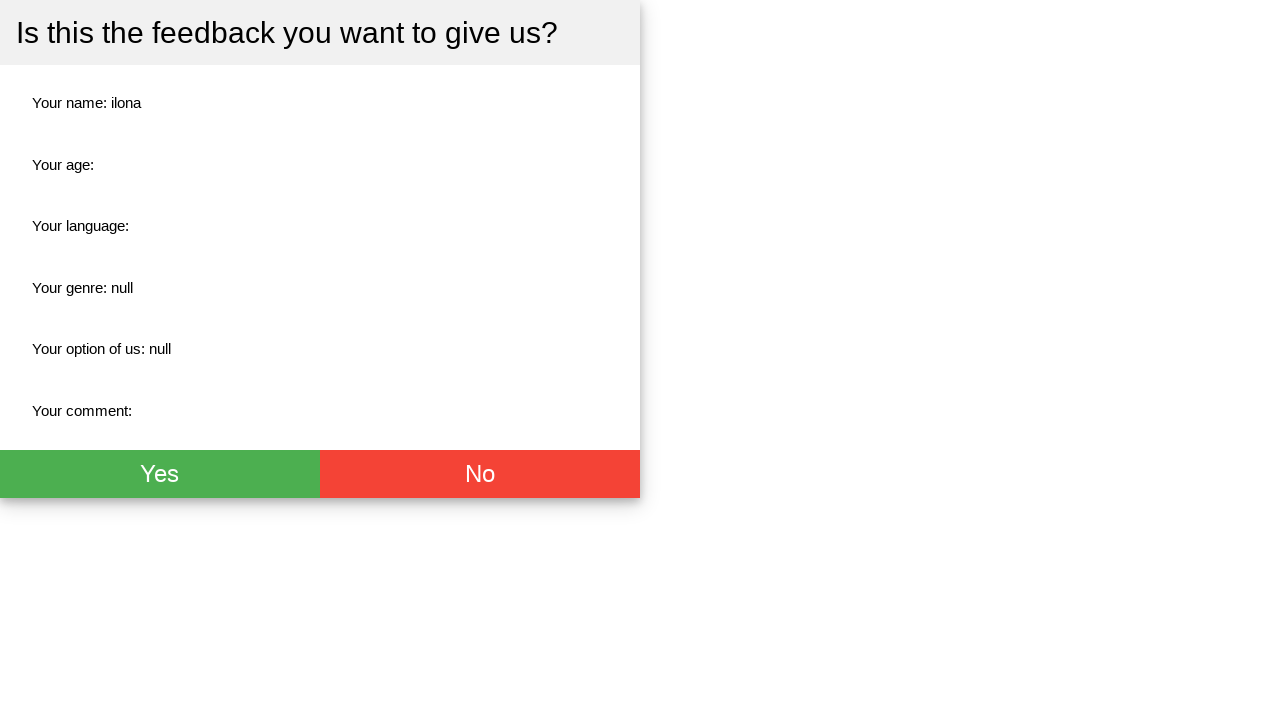

Confirmation dialog appeared
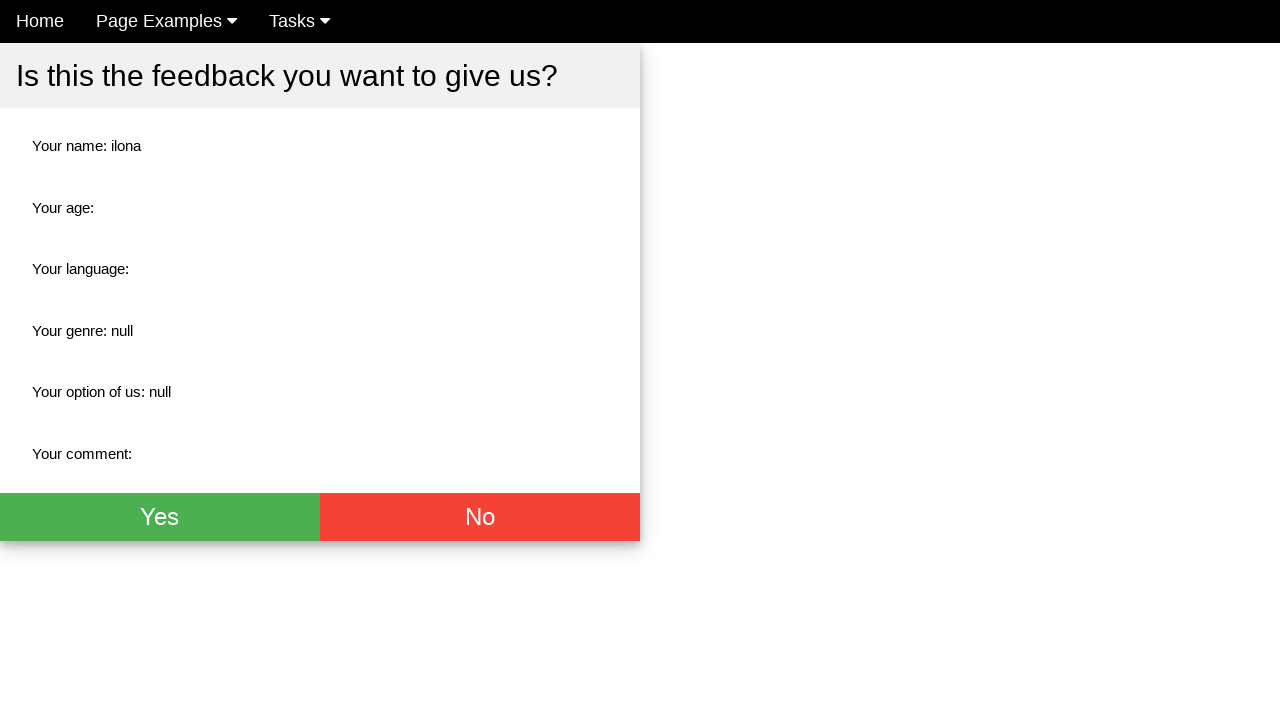

Clicked Yes button on confirmation dialog at (160, 517) on xpath=//*[@id='fb_thx']//button[1]
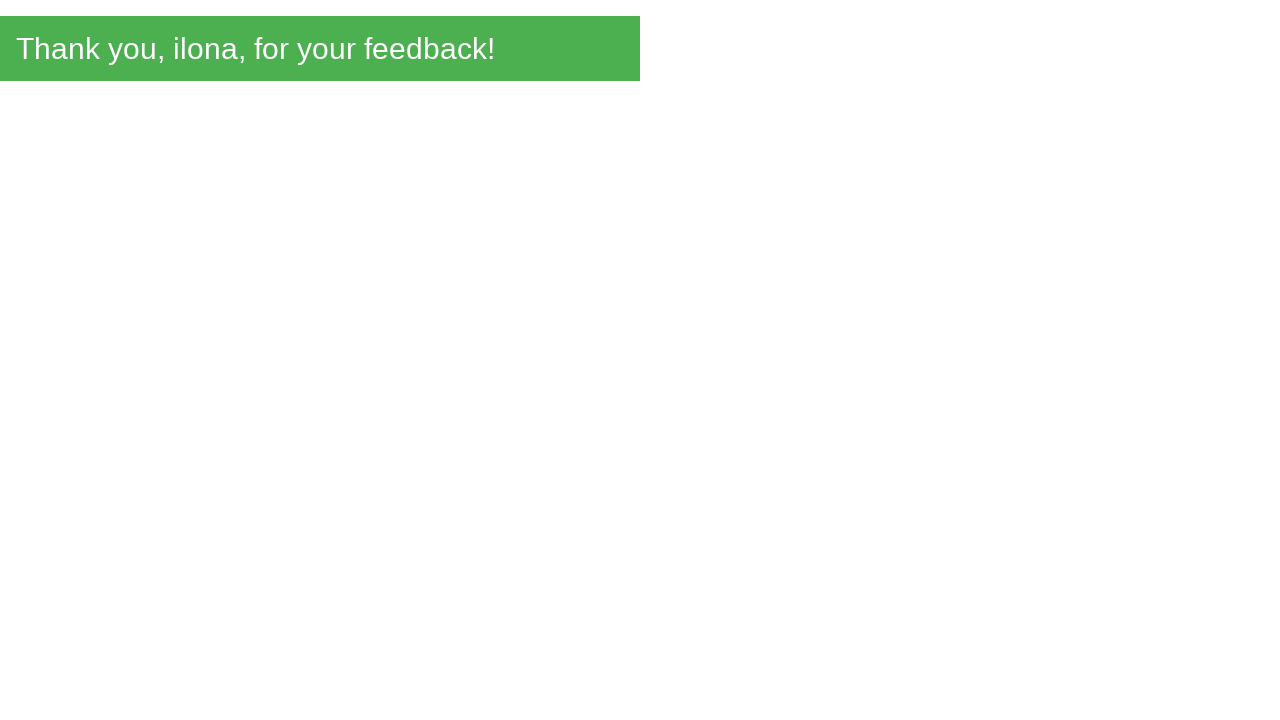

Thank you message element is visible
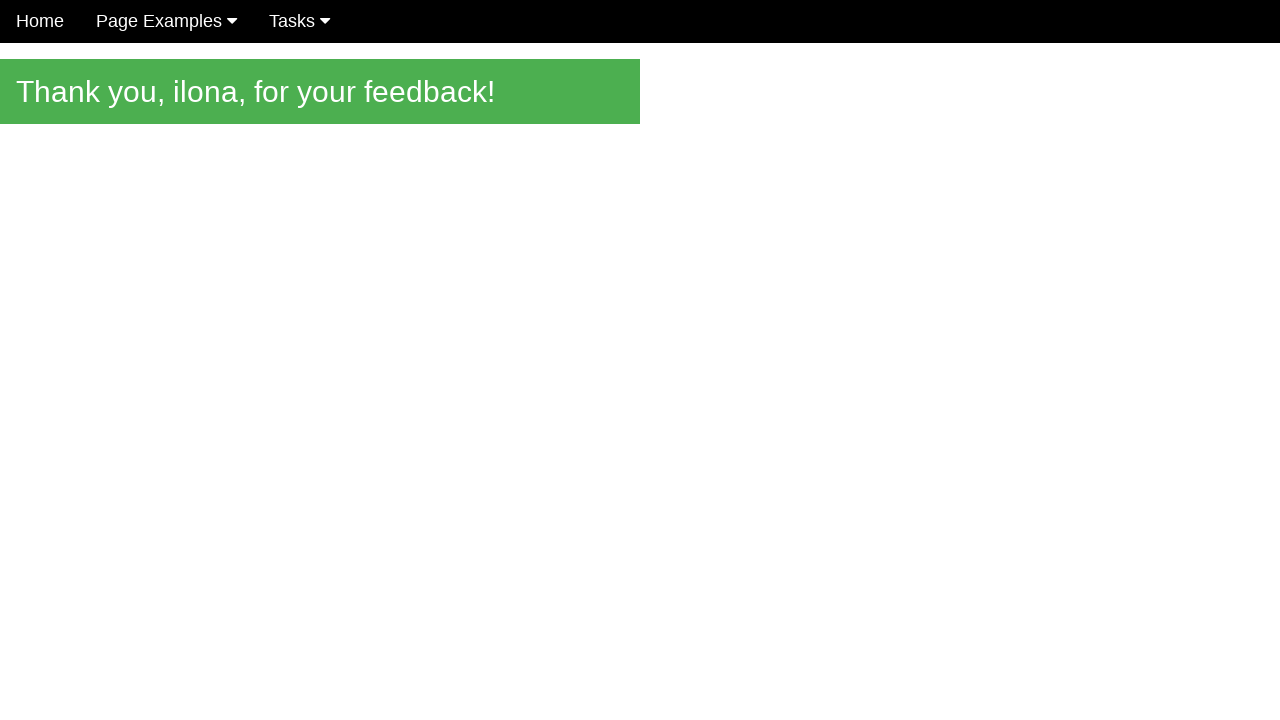

Retrieved thank you message text
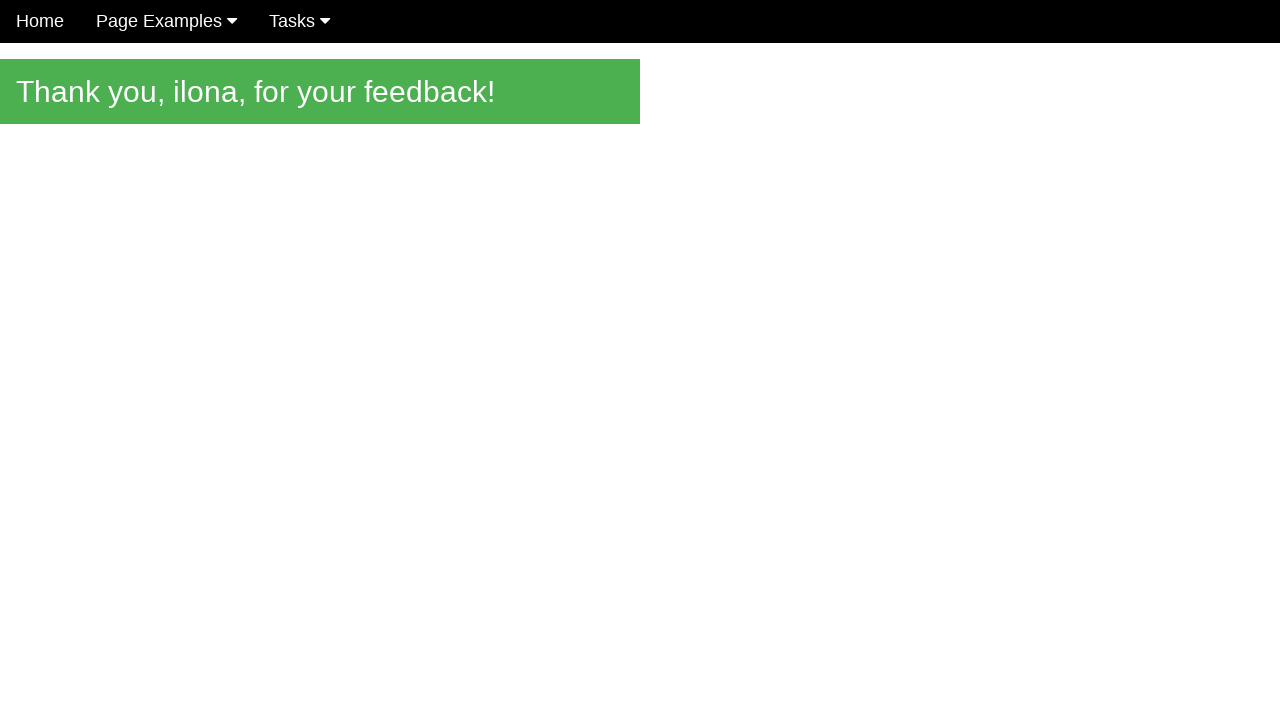

Verified thank you message contains entered name 'ilona'
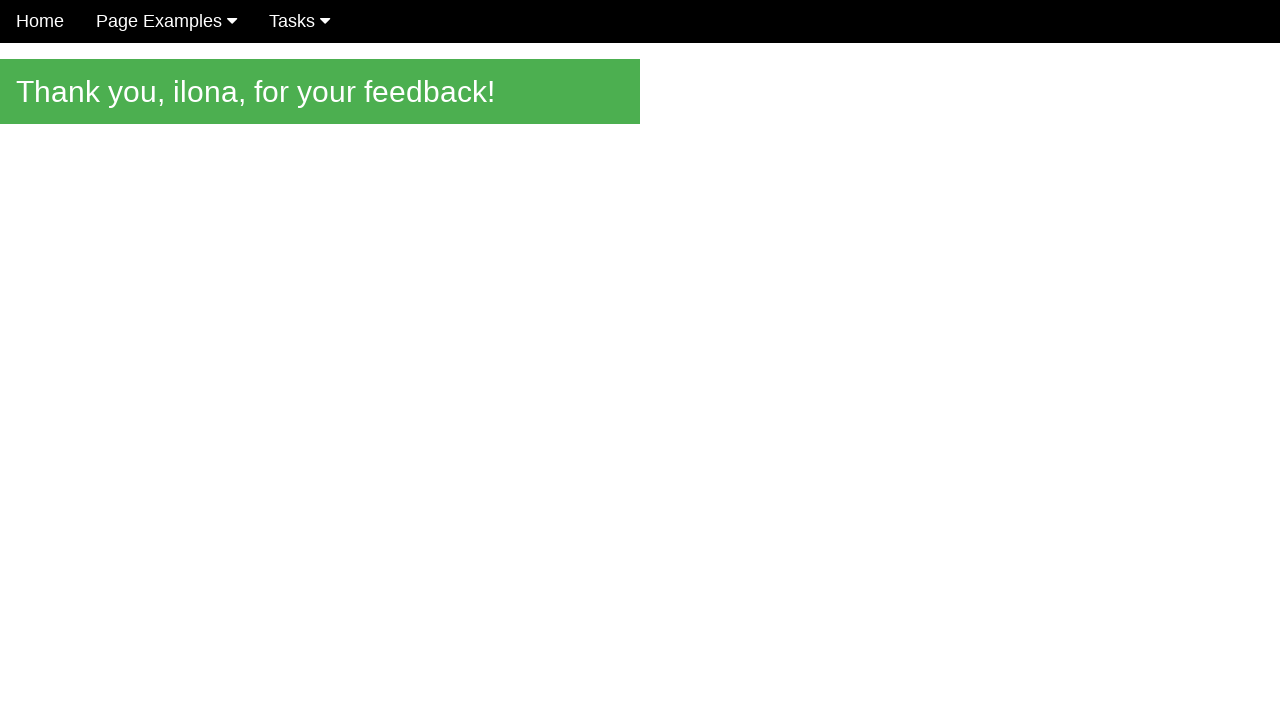

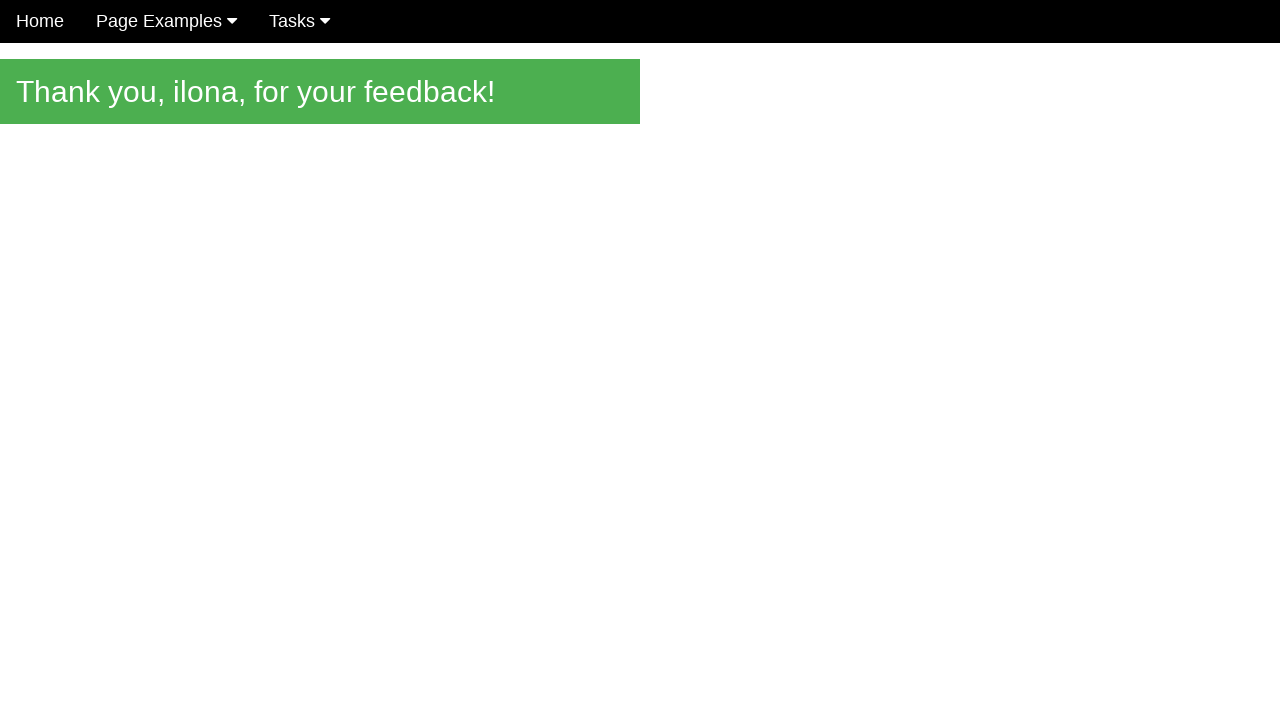